Navigates to the Rahul Shetty Academy Automation Practice page and maximizes the browser window. The original script takes a screenshot, but that functionality is stripped as it's data collection.

Starting URL: https://www.rahulshettyacademy.com/AutomationPractice/

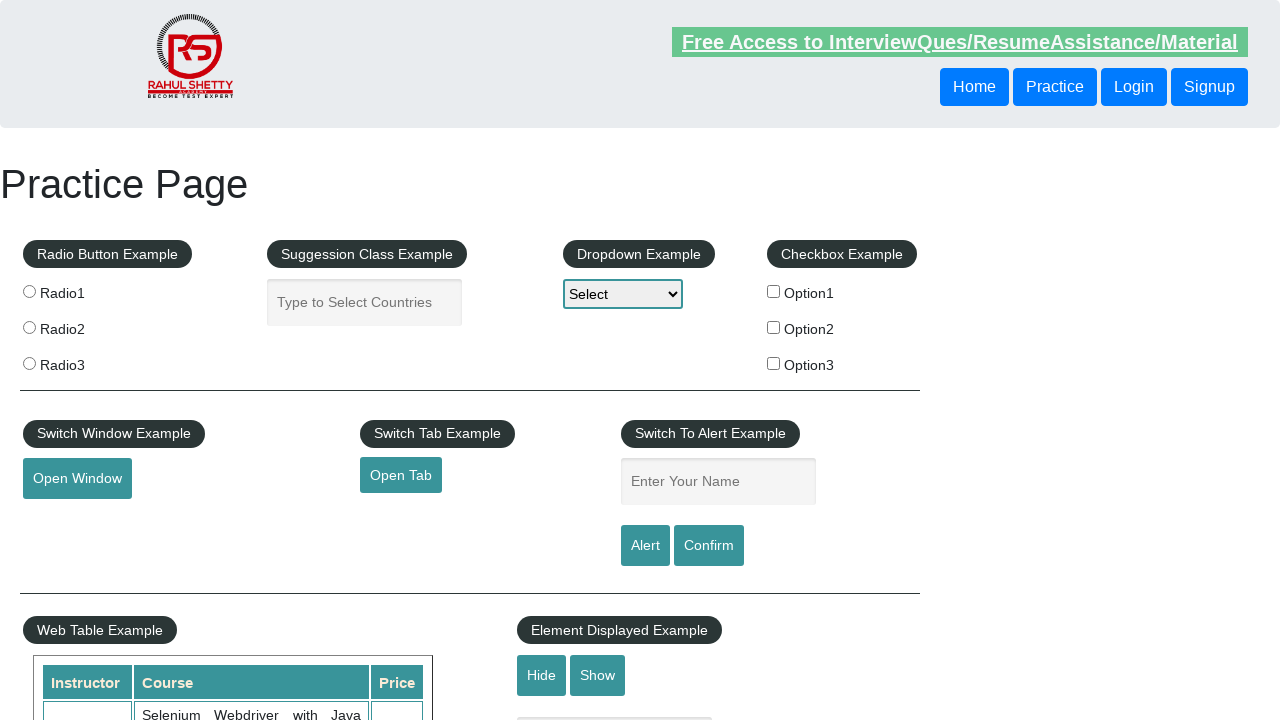

Set viewport size to 1920x1080
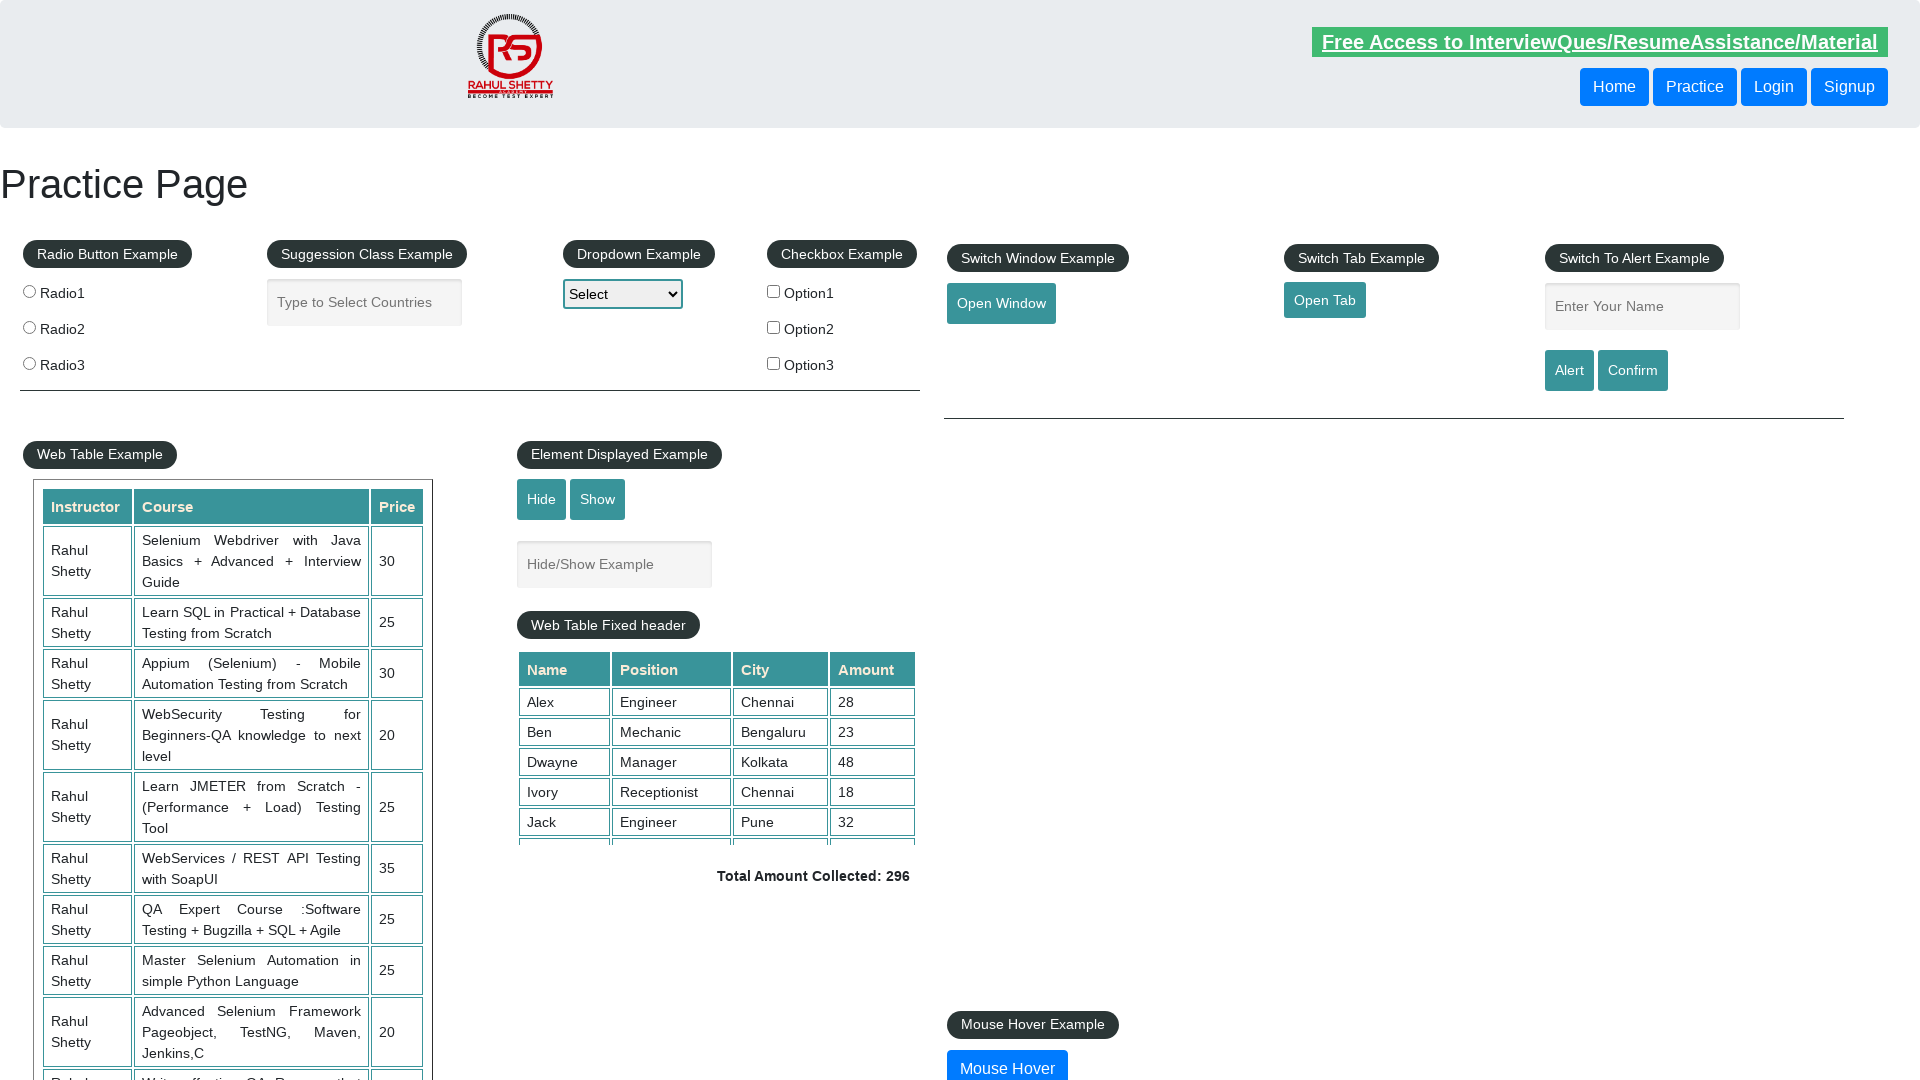

Waited for page to fully load (networkidle)
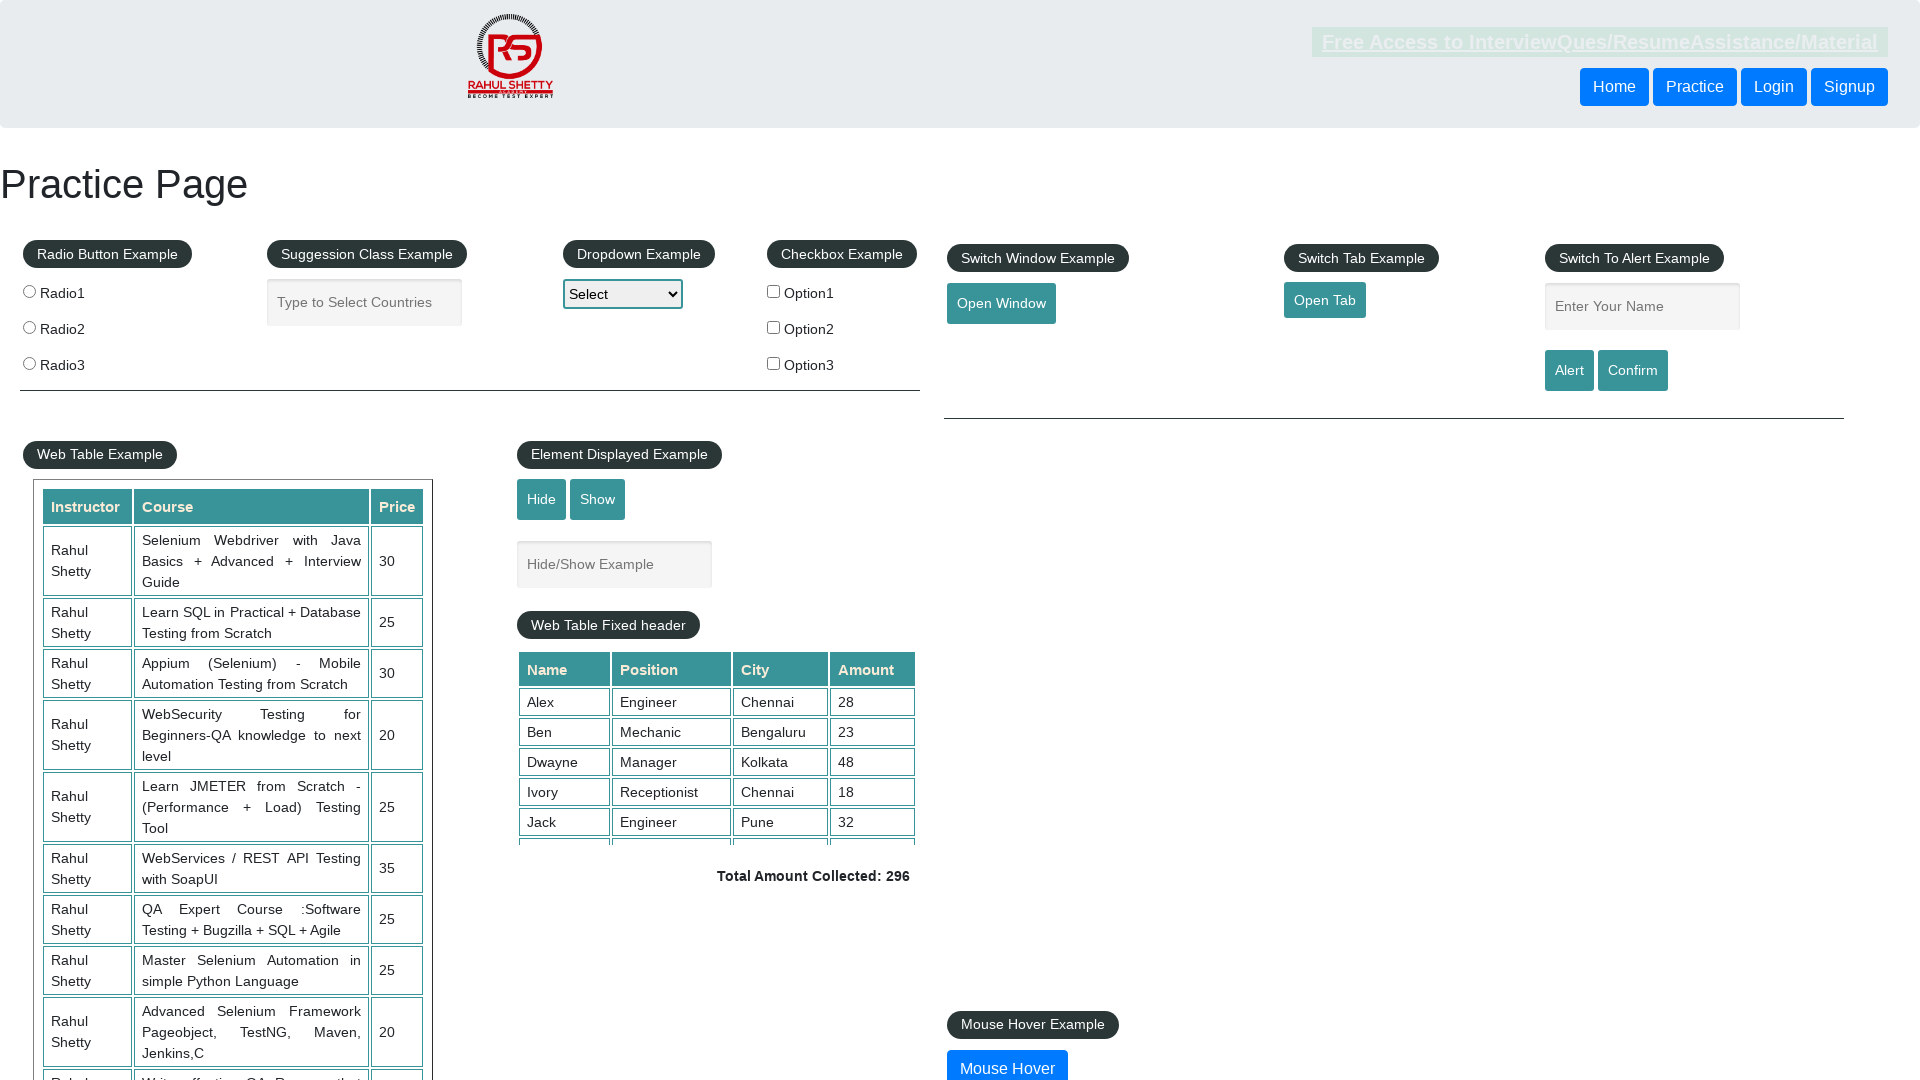

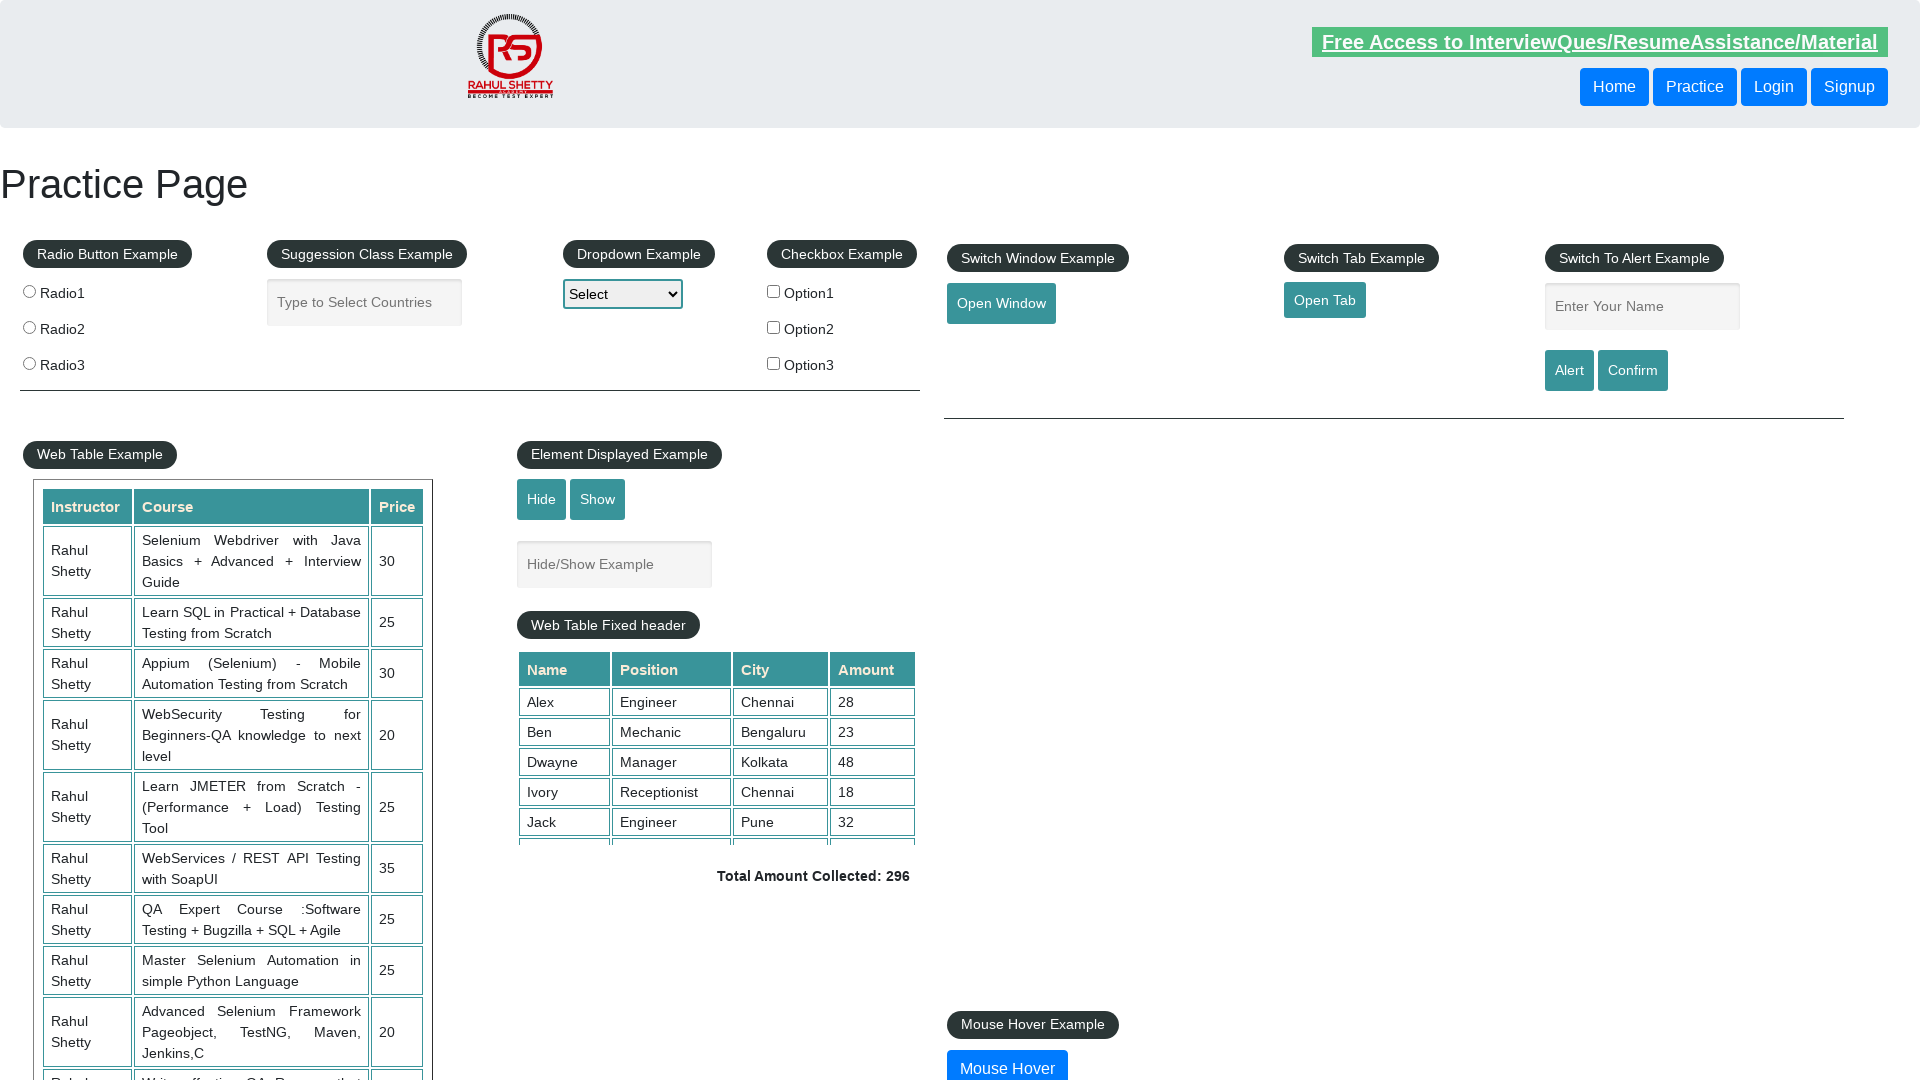